Tests GitHub keyboard shortcut by pressing 's' key to open the search field.

Starting URL: https://github.com/

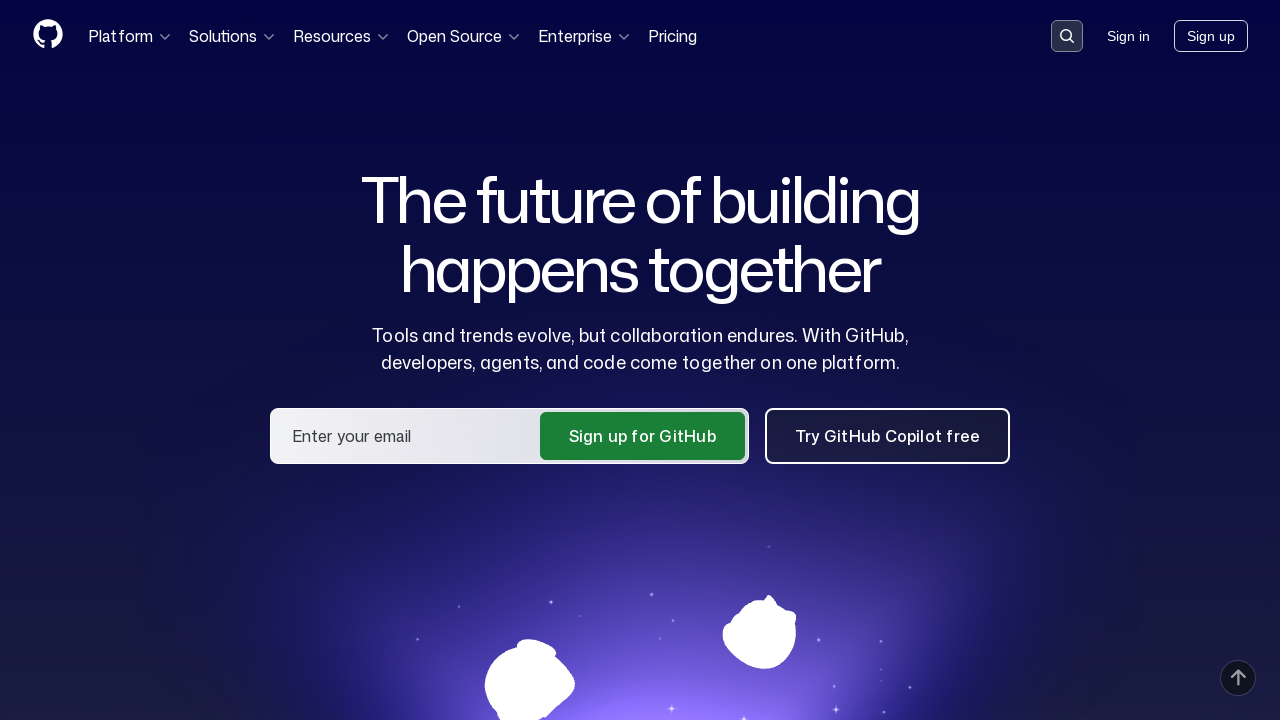

Pressed 's' key to trigger GitHub search keyboard shortcut
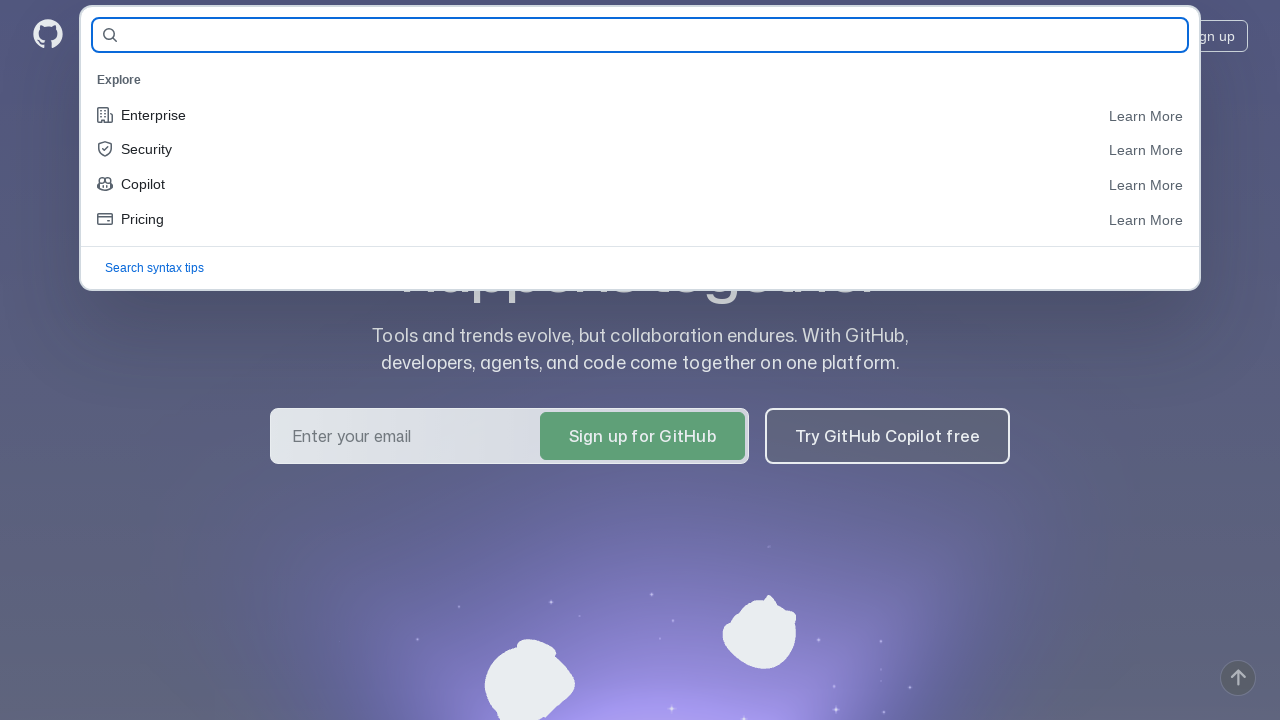

Search field appeared after pressing 's' key
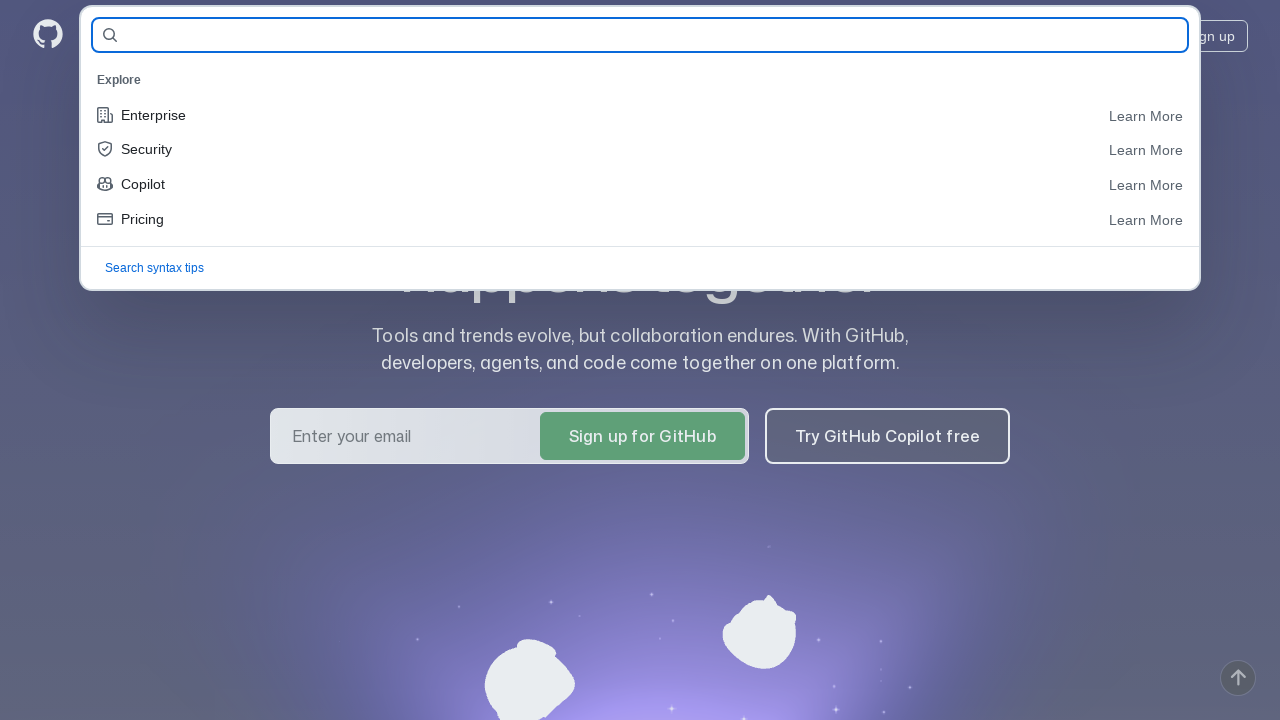

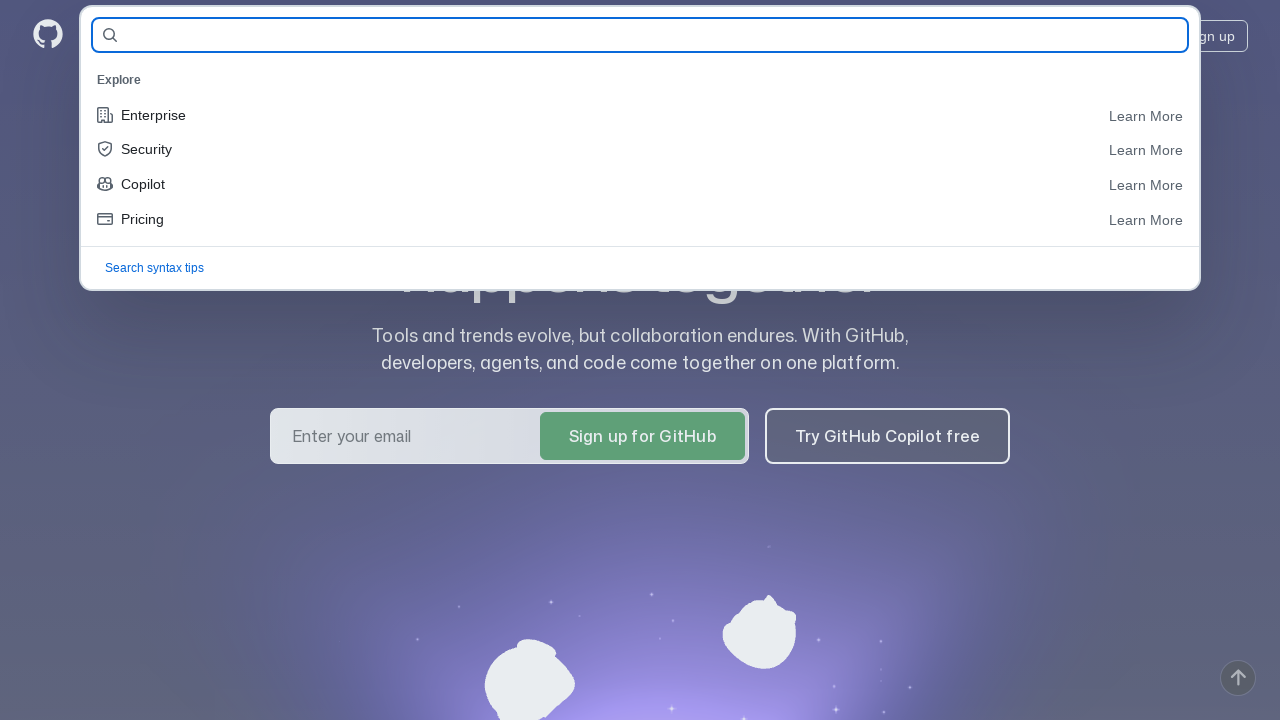